Tests table sorting by clicking the Due column header twice and verifying the column is sorted in descending order

Starting URL: http://the-internet.herokuapp.com/tables

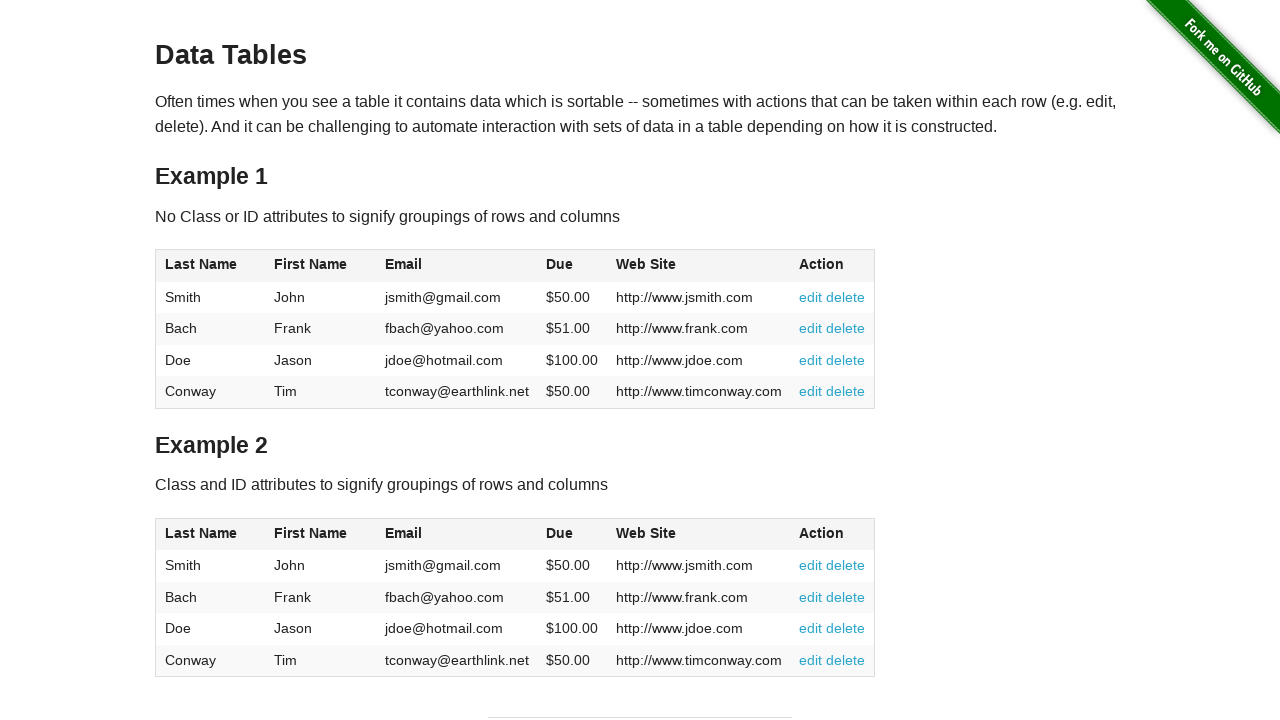

Clicked Due column header first time at (572, 266) on #table1 thead tr th:nth-of-type(4)
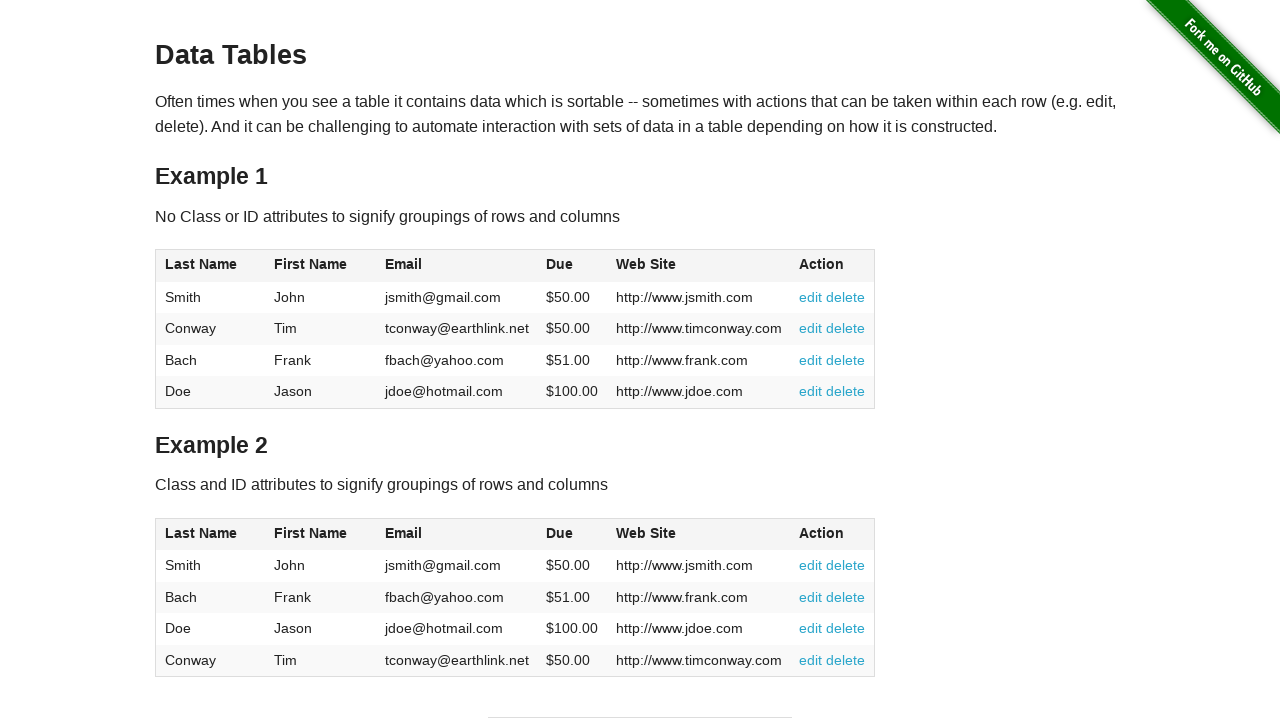

Clicked Due column header second time to sort descending at (572, 266) on #table1 thead tr th:nth-of-type(4)
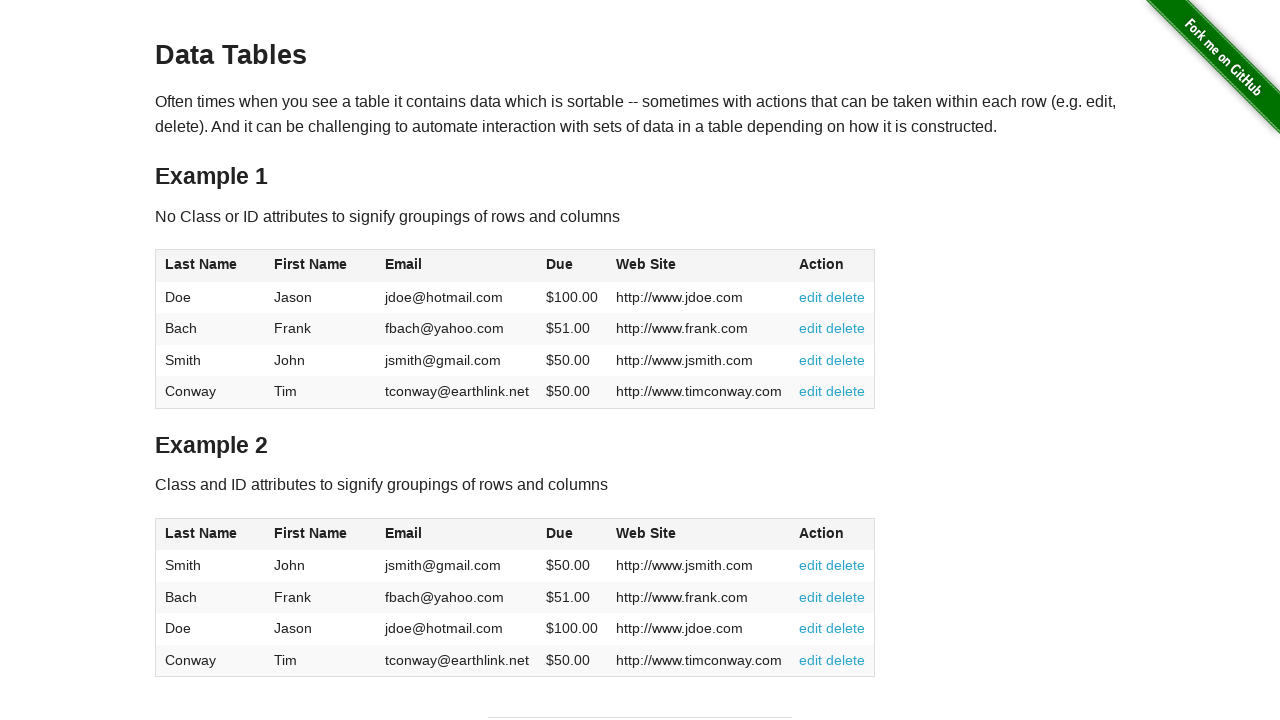

Table Due column cells loaded
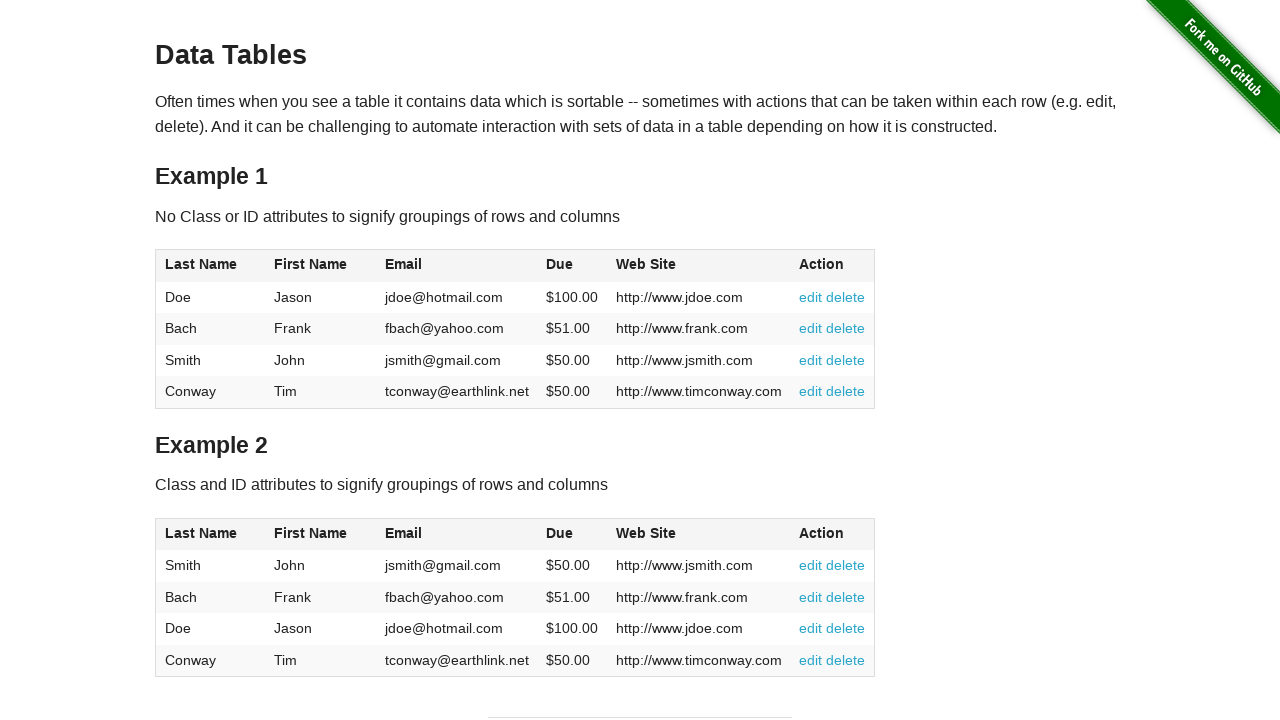

Retrieved all Due column values from table
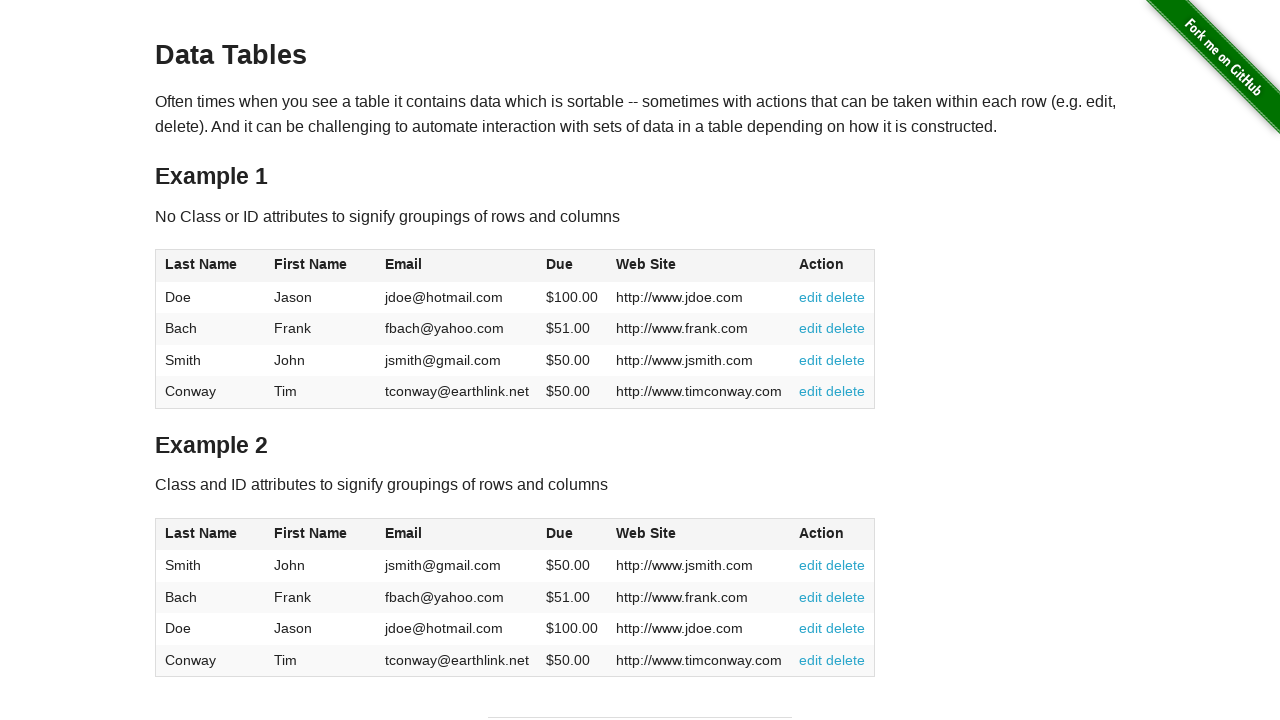

Converted Due values to floats for comparison
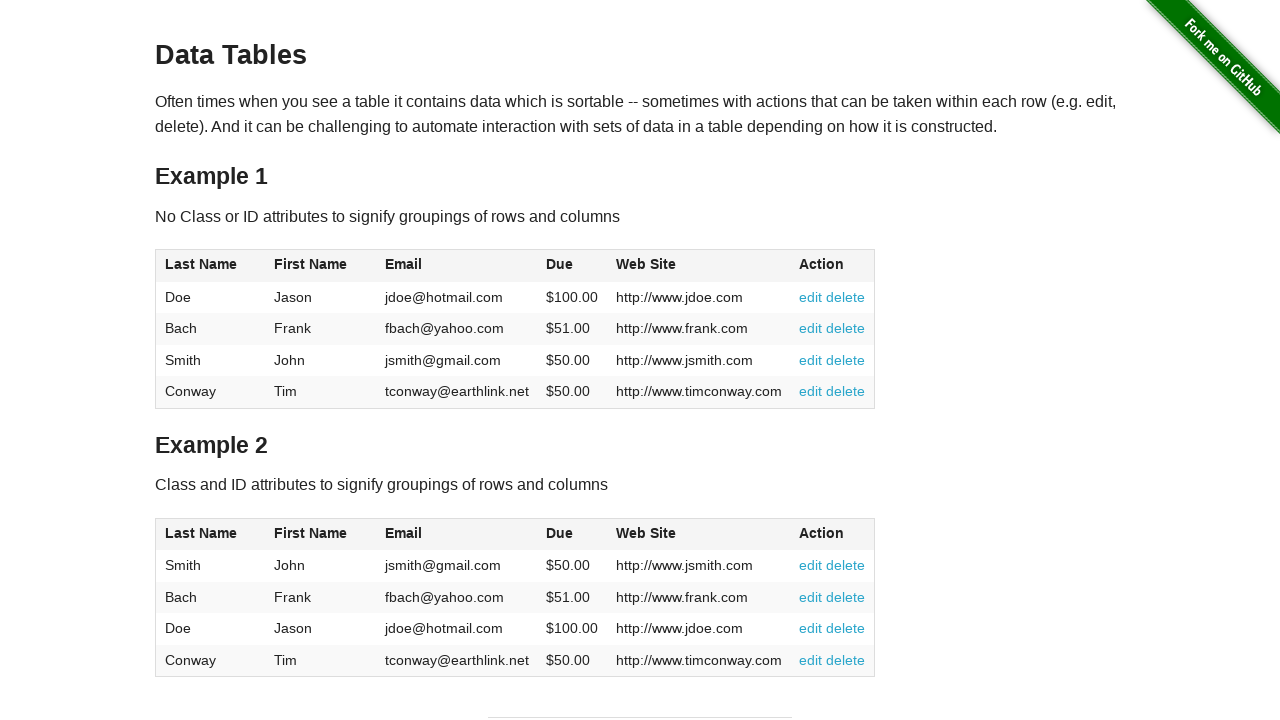

Verified Due column is sorted in descending order
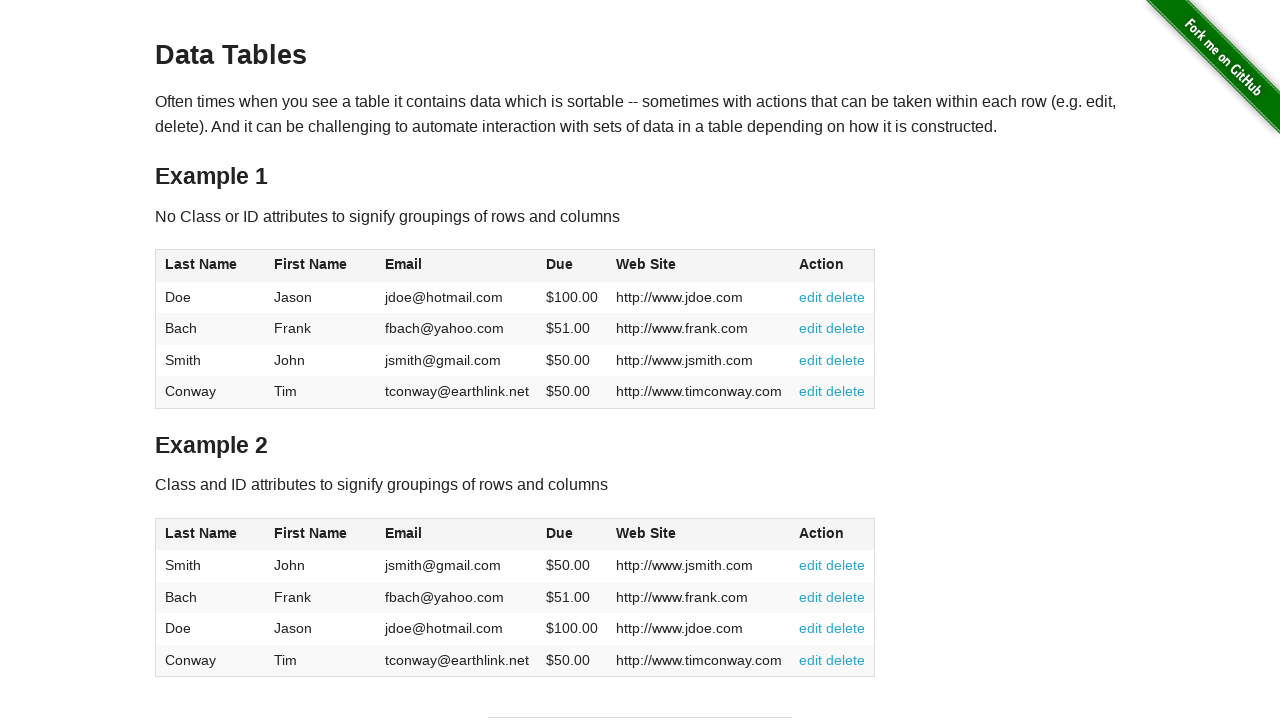

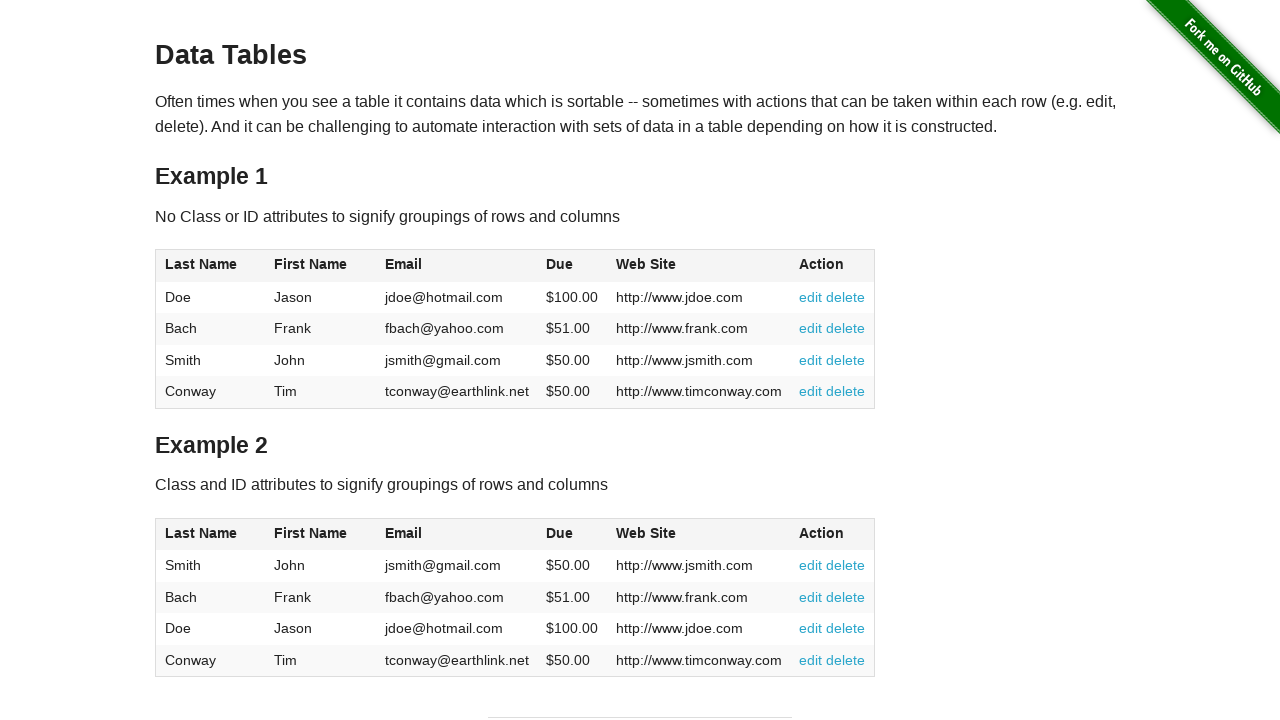